Navigates to W3Schools homepage and verifies that the W3Schools logo is displayed on the page

Starting URL: https://www.w3schools.com

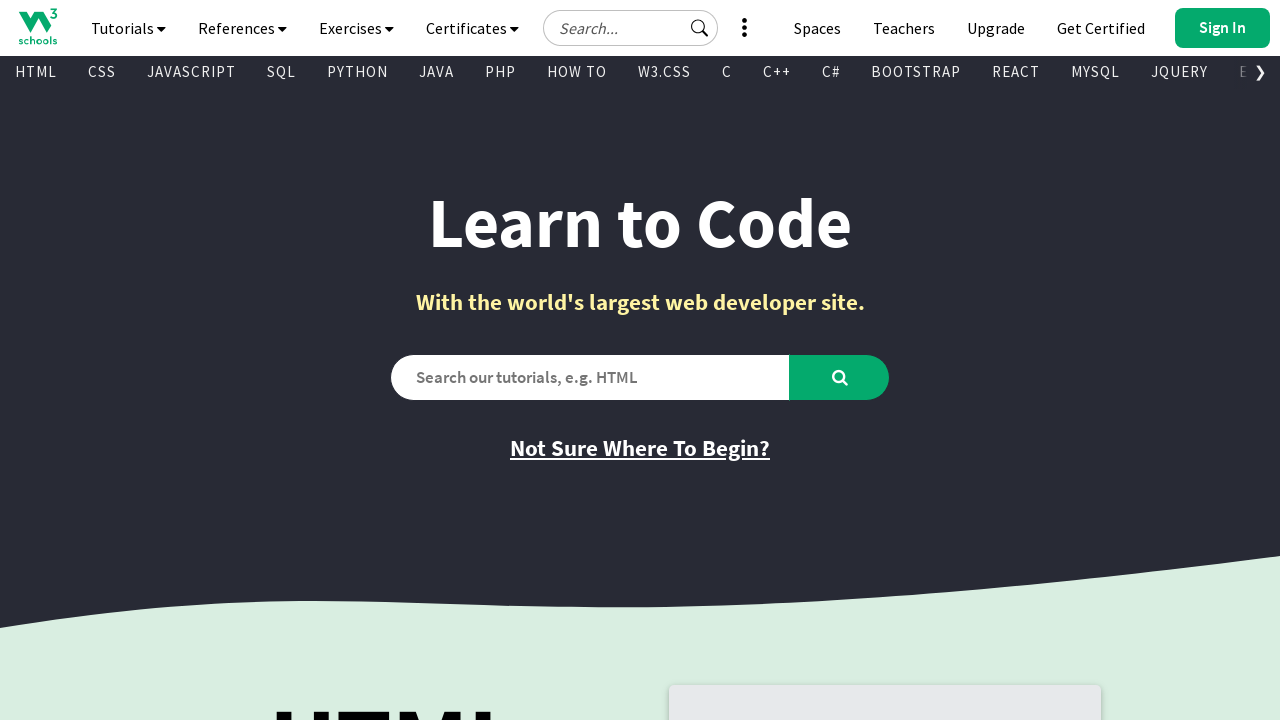

Navigated to W3Schools homepage
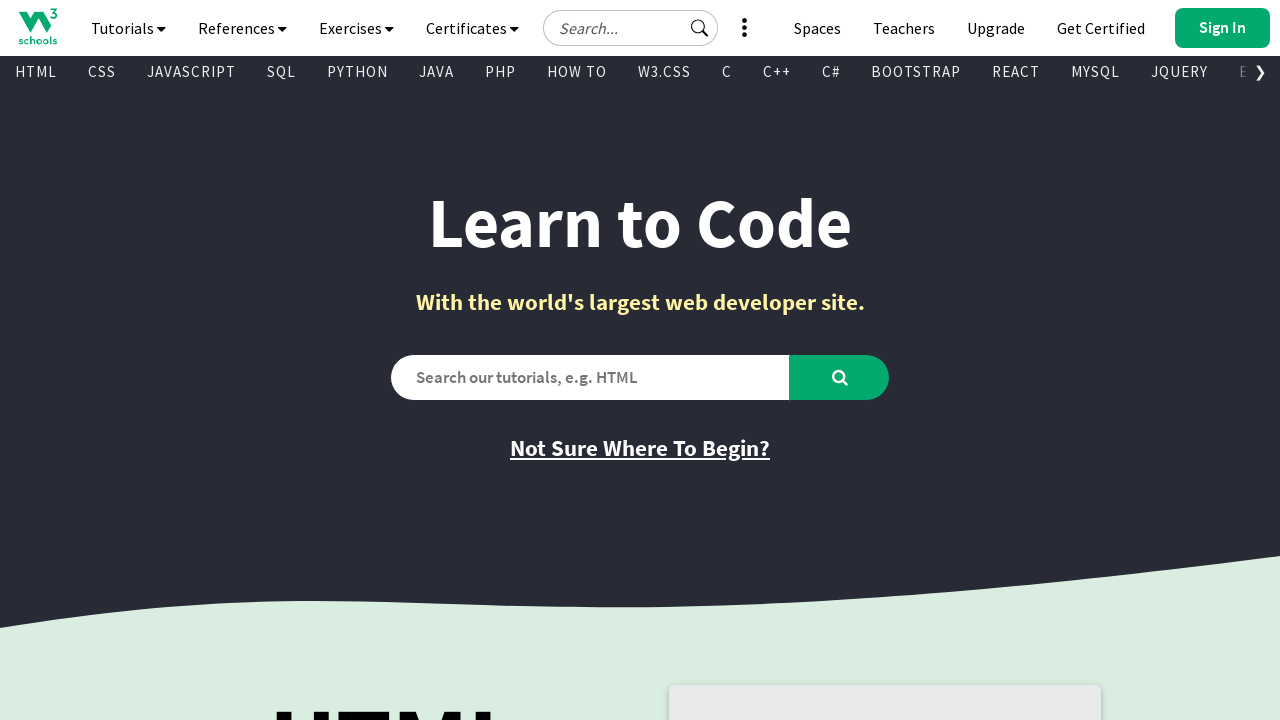

Located W3Schools logo element
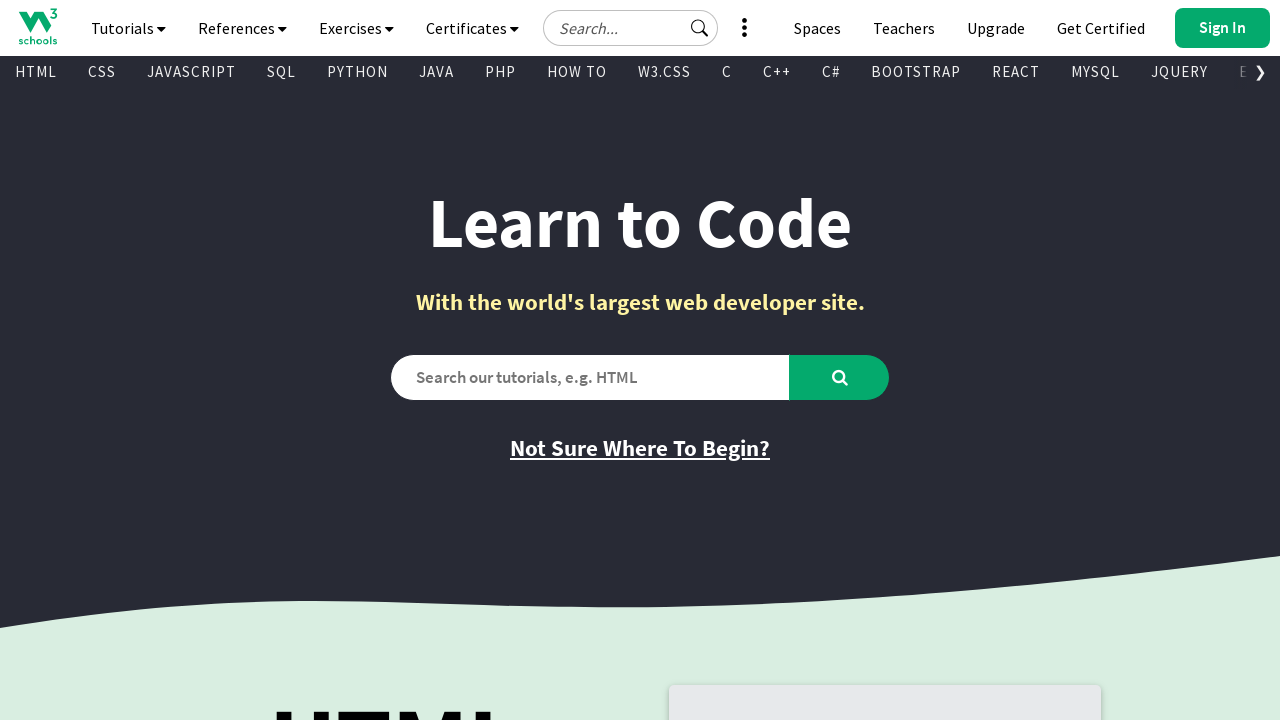

Verified W3Schools logo is visible on the page
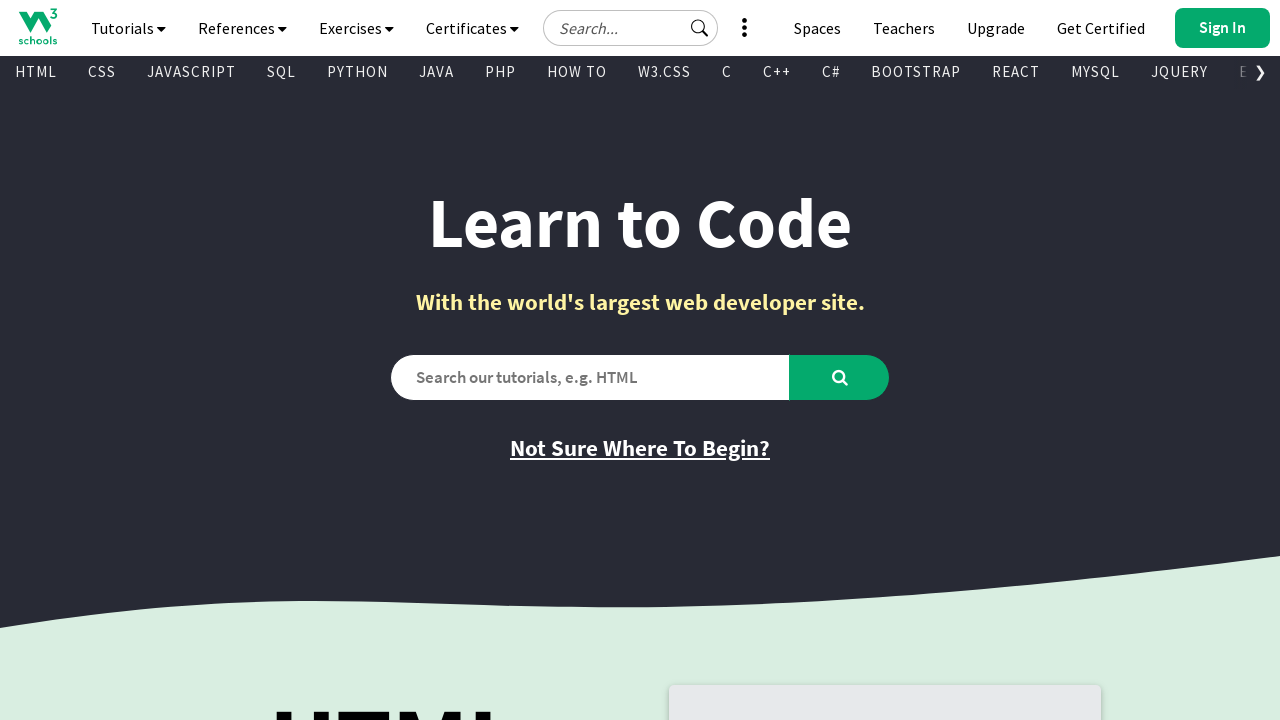

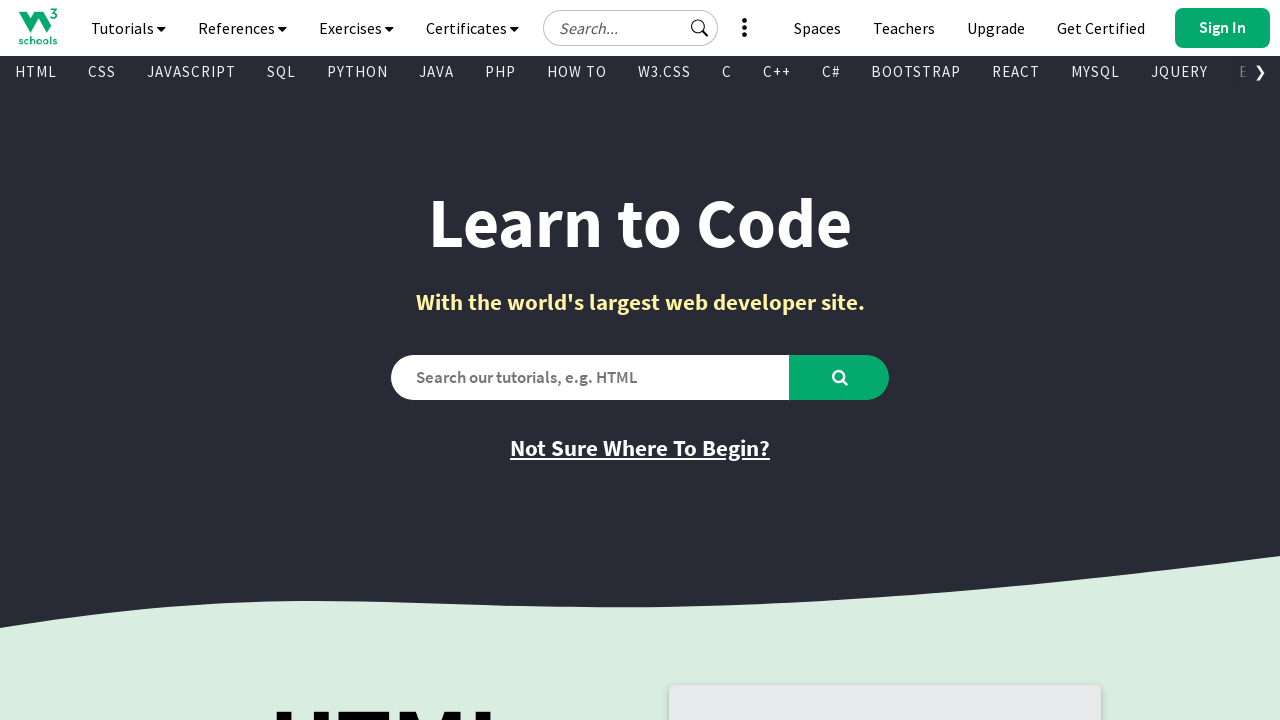